Tests JavaScript alert and confirm dialog handling by entering a name, triggering alerts, and accepting/dismissing them.

Starting URL: https://rahulshettyacademy.com/AutomationPractice/

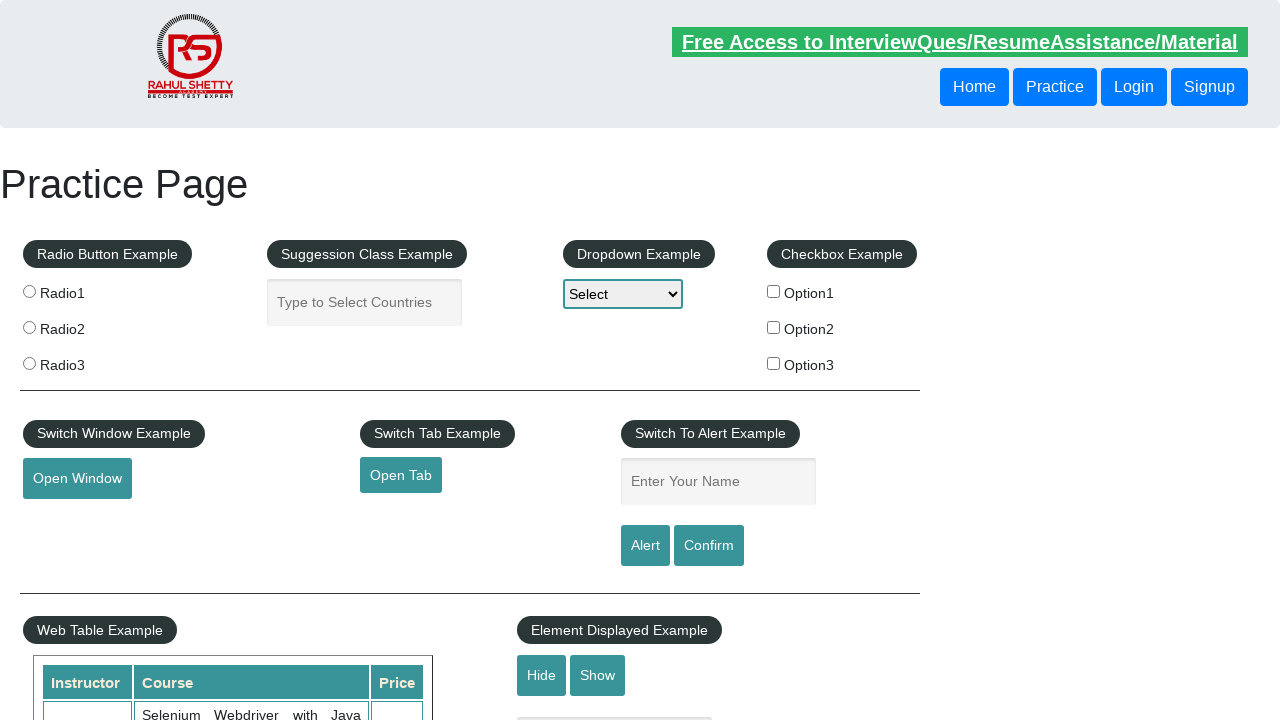

Filled name field with 'Varad' on #name
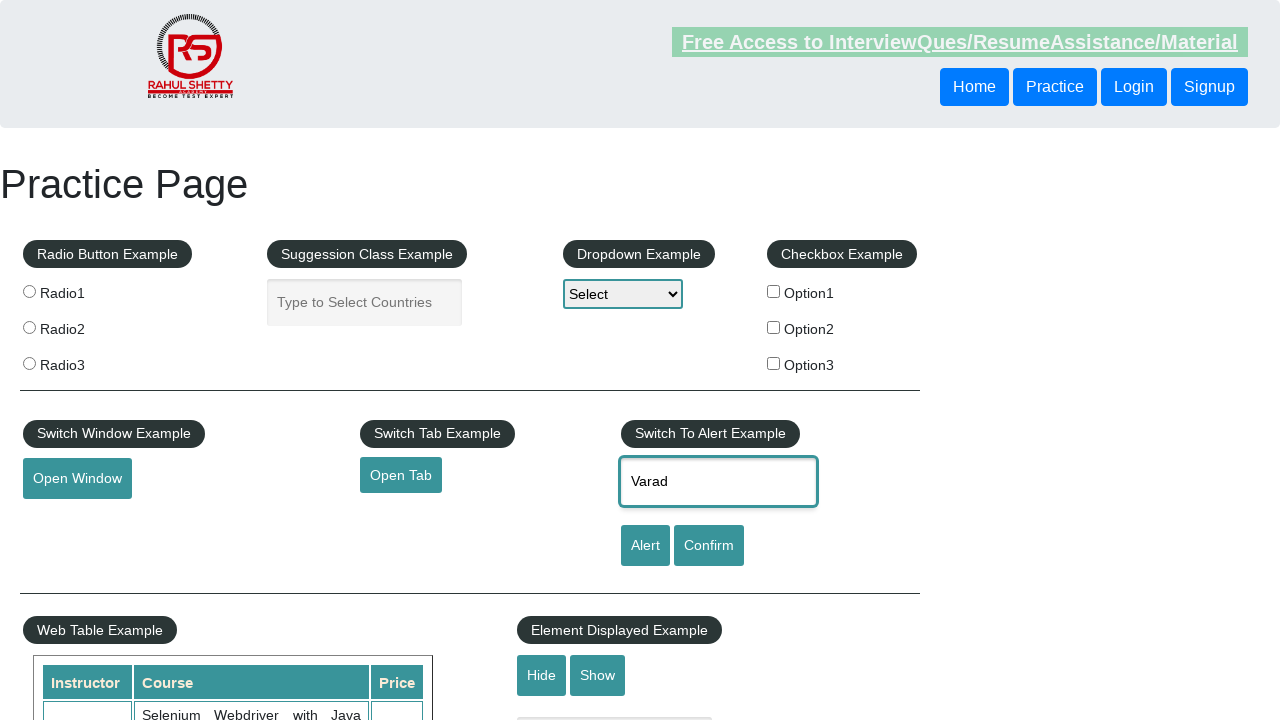

Clicked alert button to trigger JavaScript alert at (645, 546) on #alertbtn
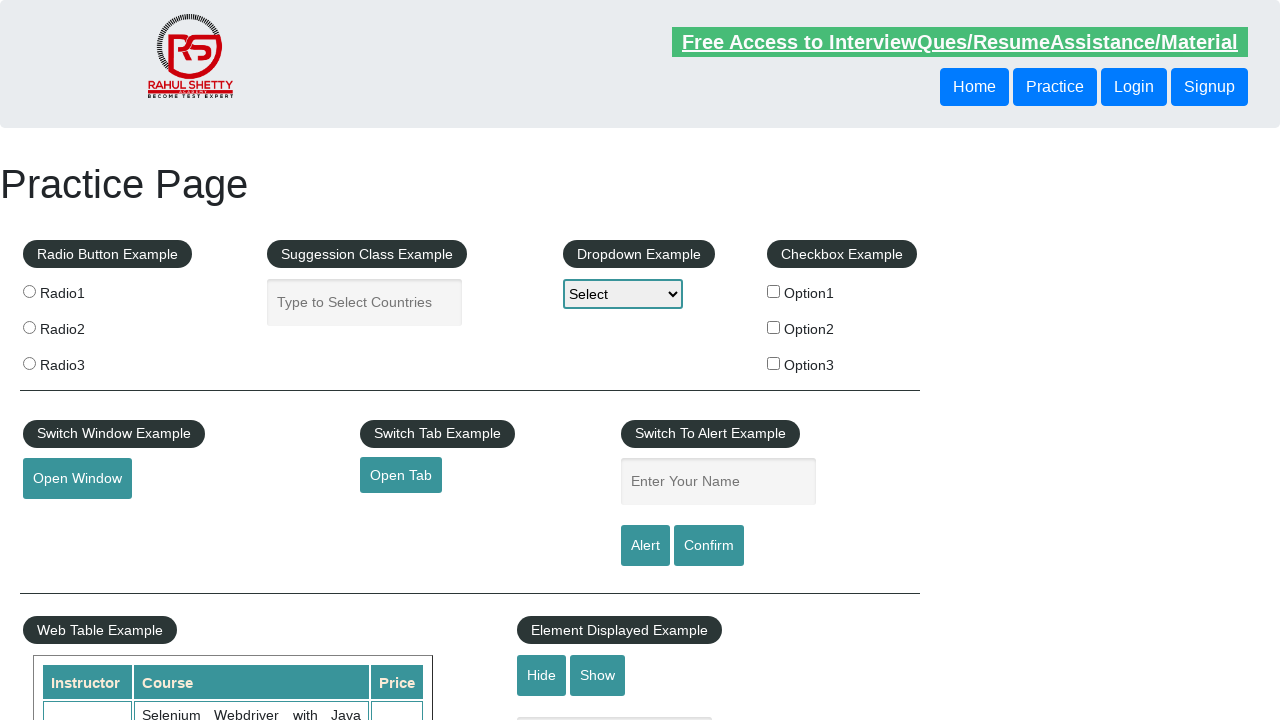

Set up dialog handler to accept alerts
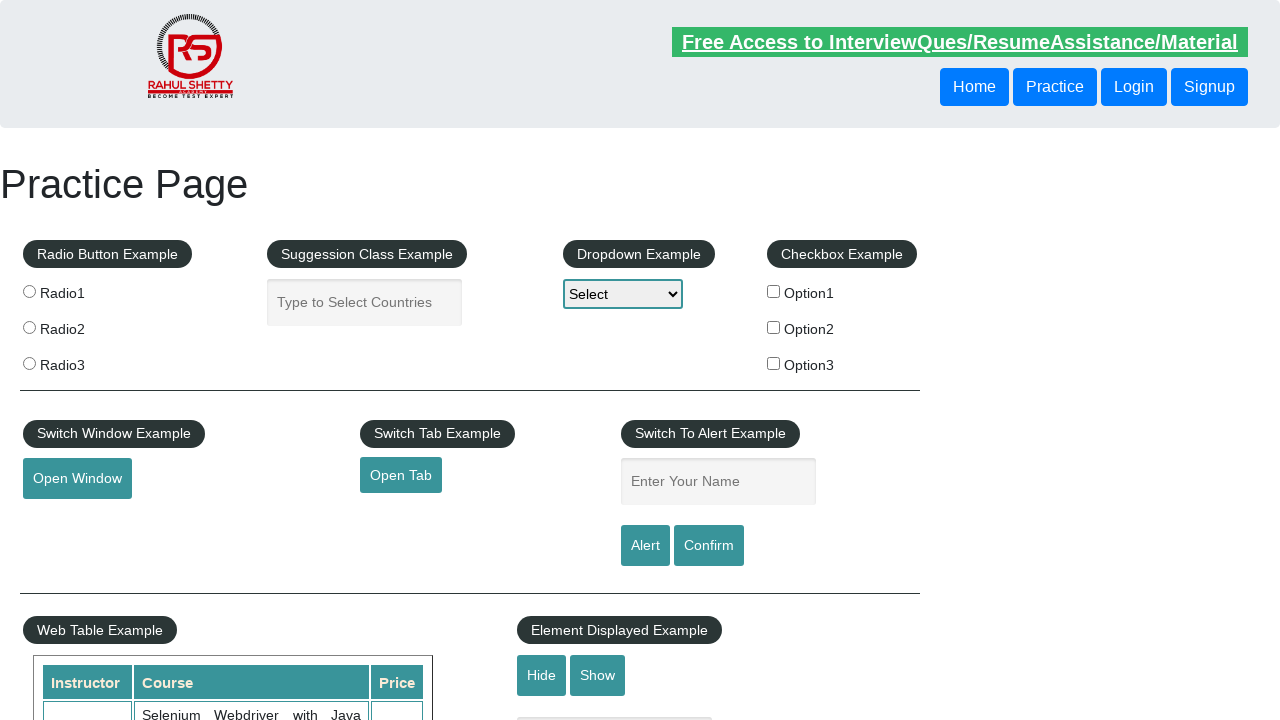

Waited for alert to be handled
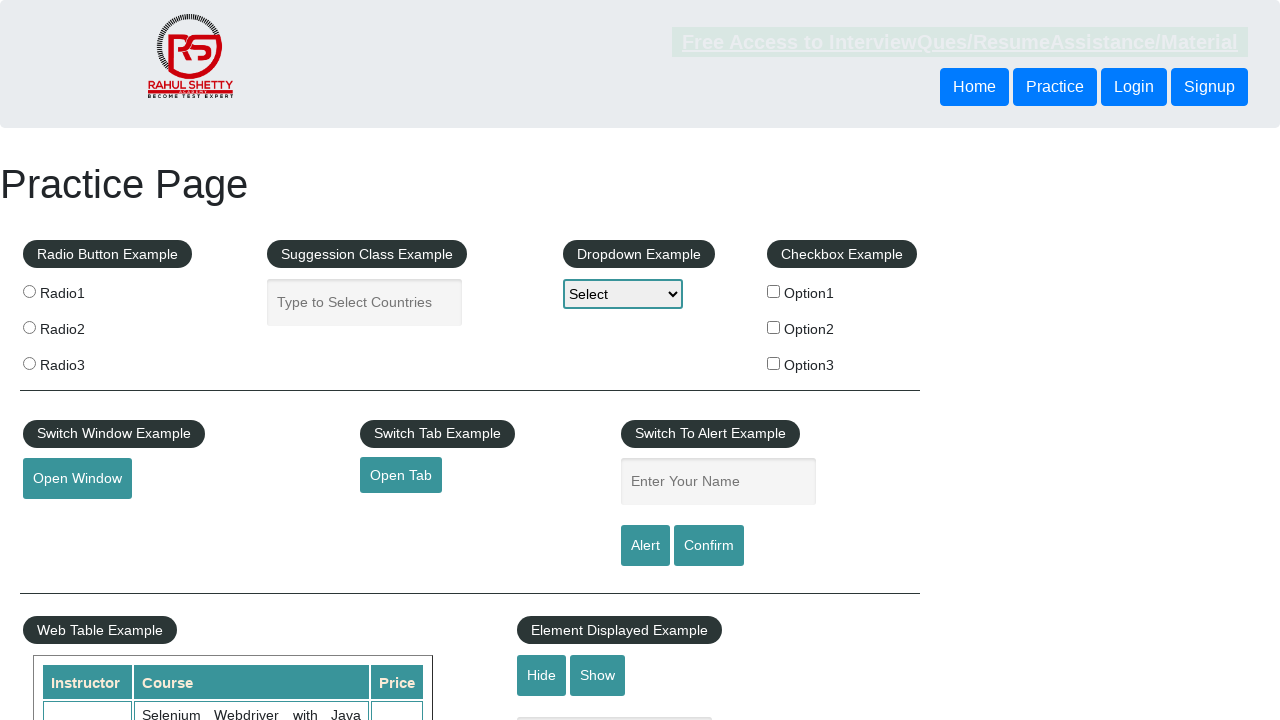

Set up dialog handler to dismiss confirm dialogs
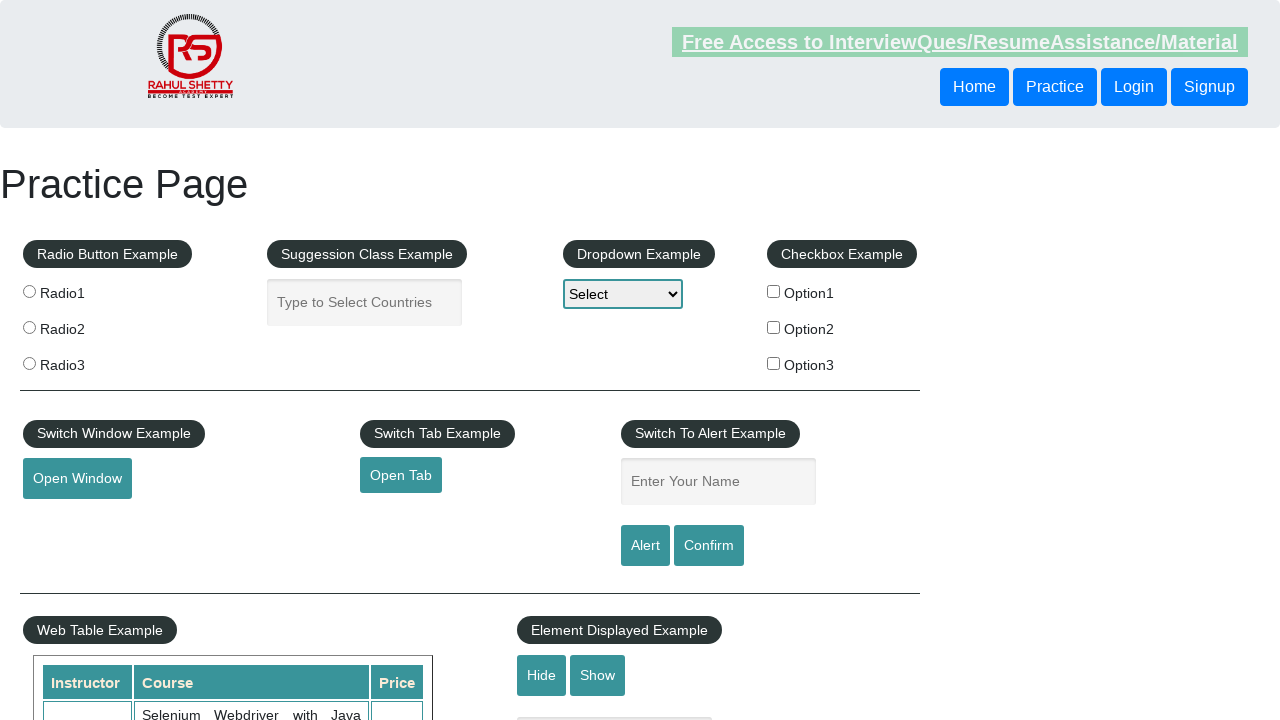

Filled name field with 'Varad' again on #name
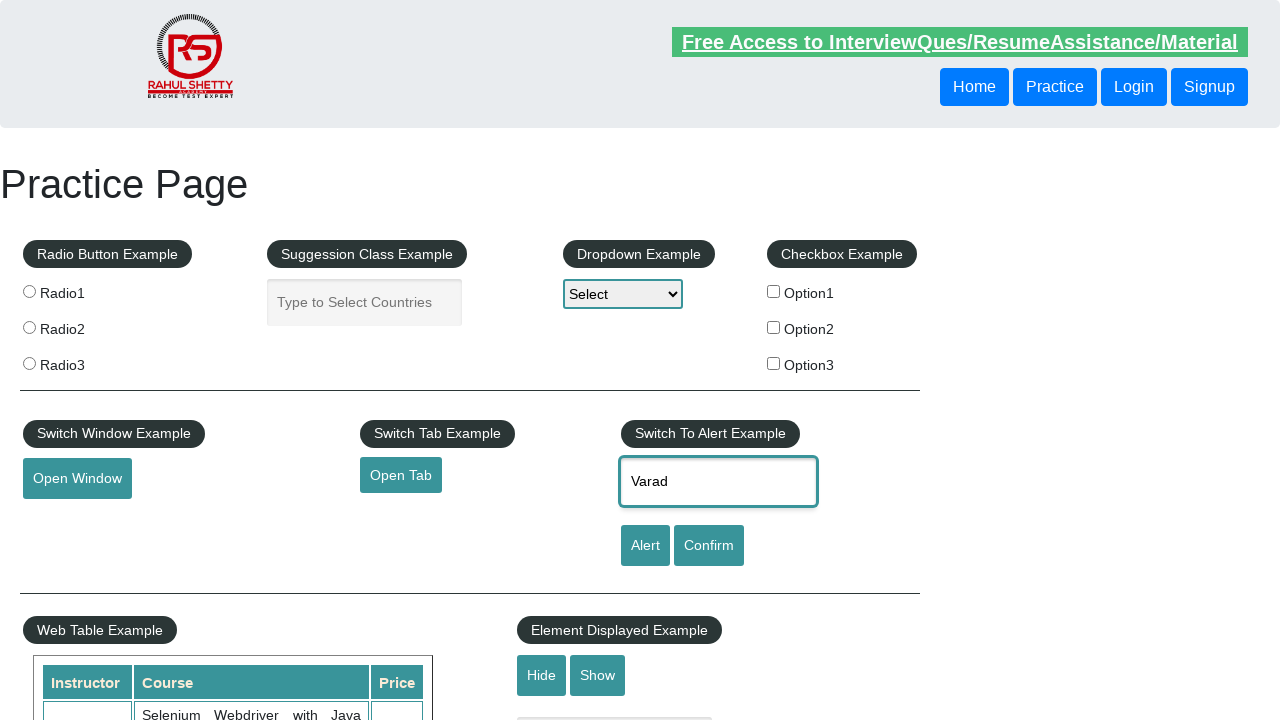

Clicked confirm button to trigger JavaScript confirm dialog at (709, 546) on #confirmbtn
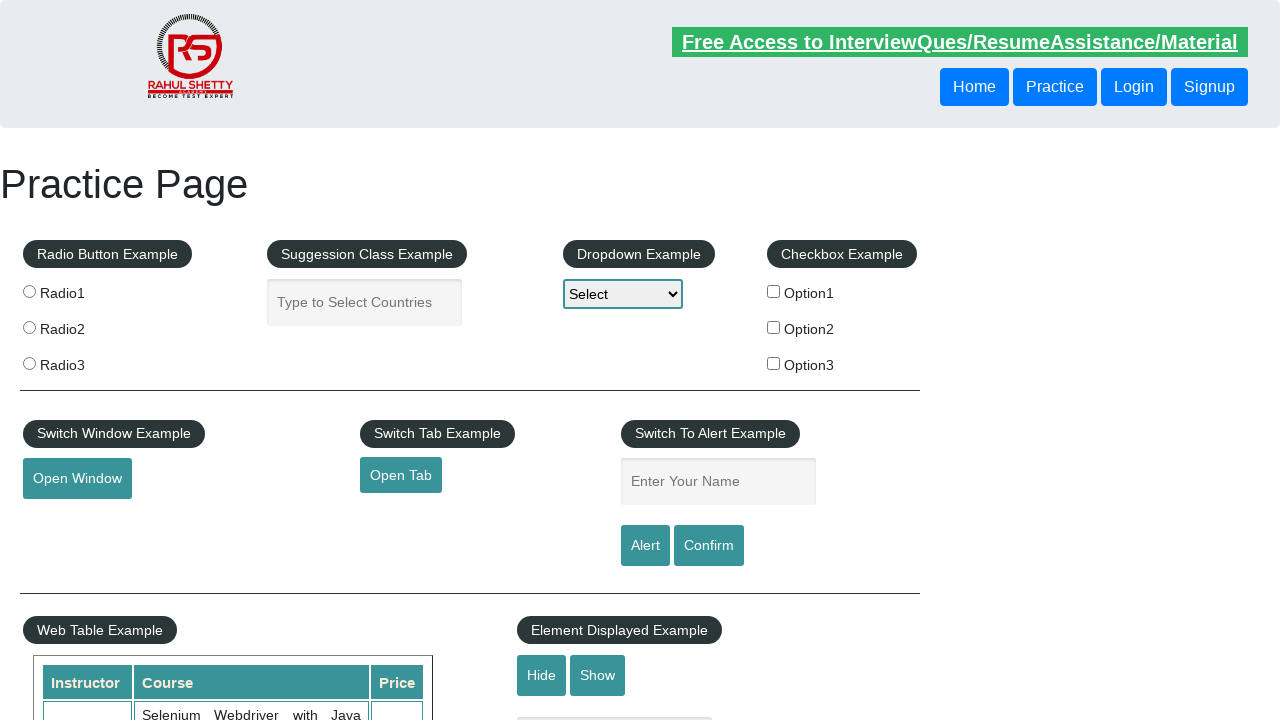

Waited for confirm dialog to be dismissed
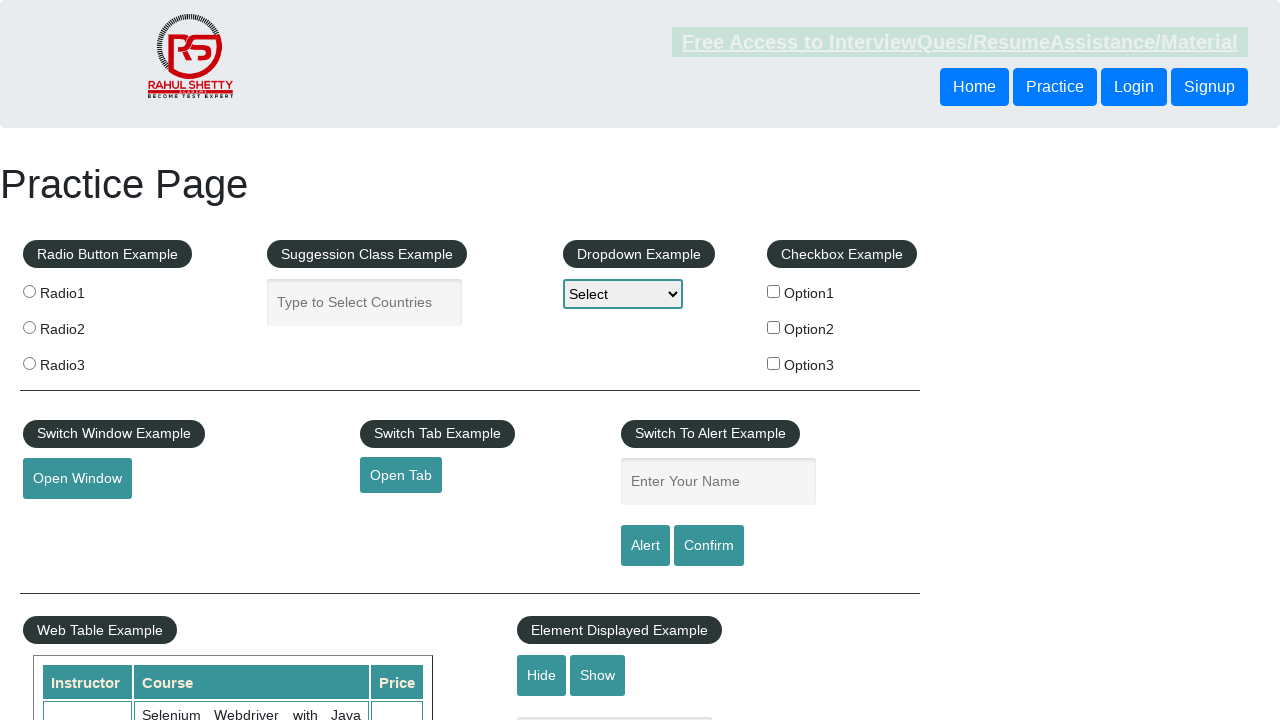

Removed dismiss handler for confirm dialogs
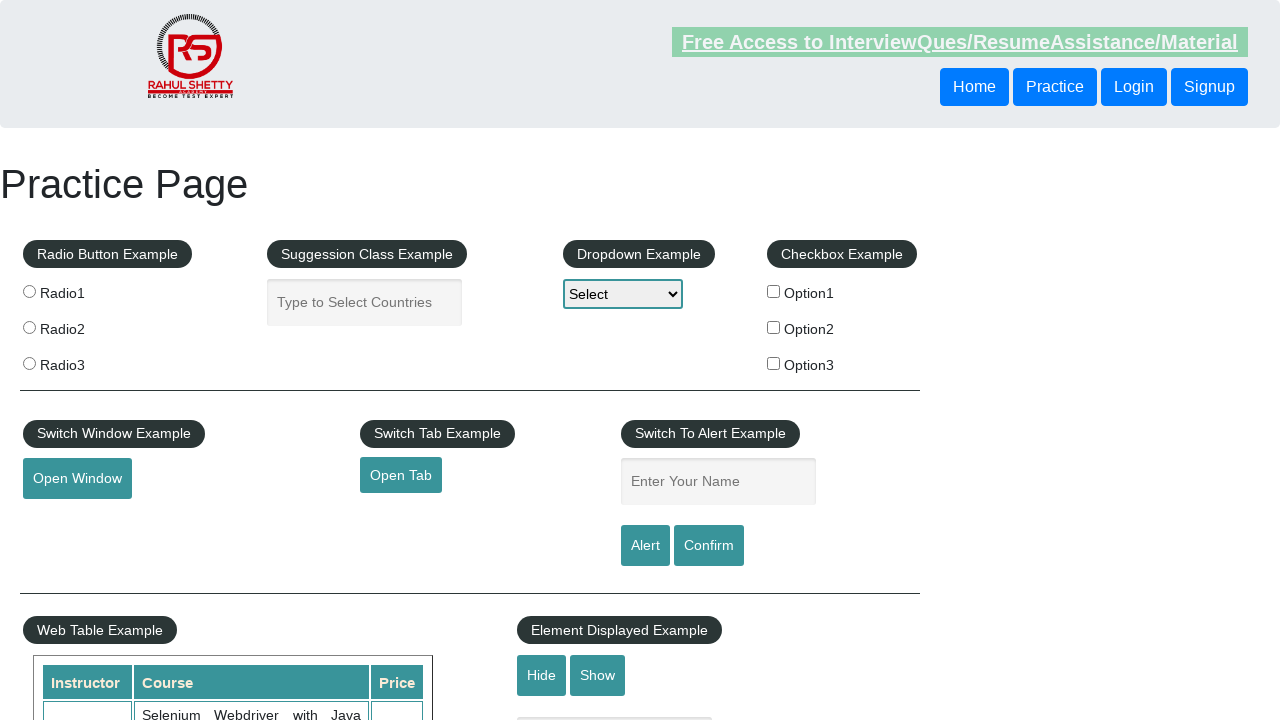

Set up dialog handler to accept confirm dialogs
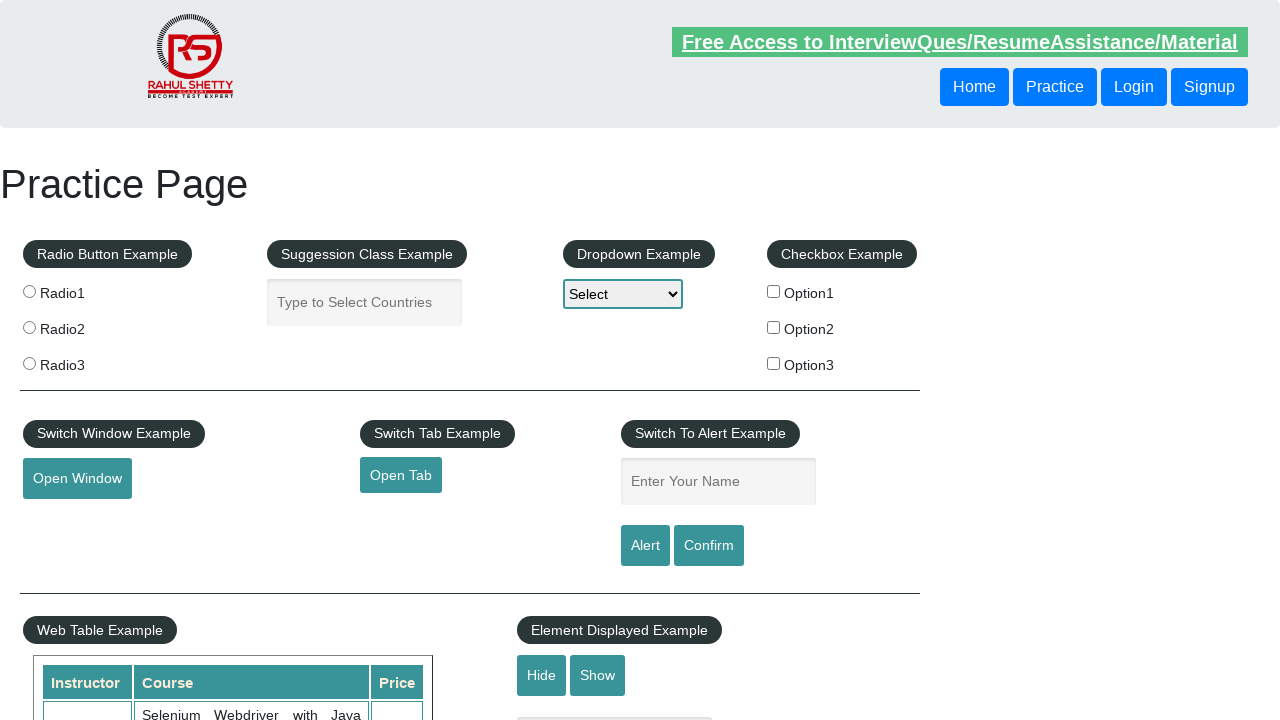

Filled name field with 'Varad' for final test on #name
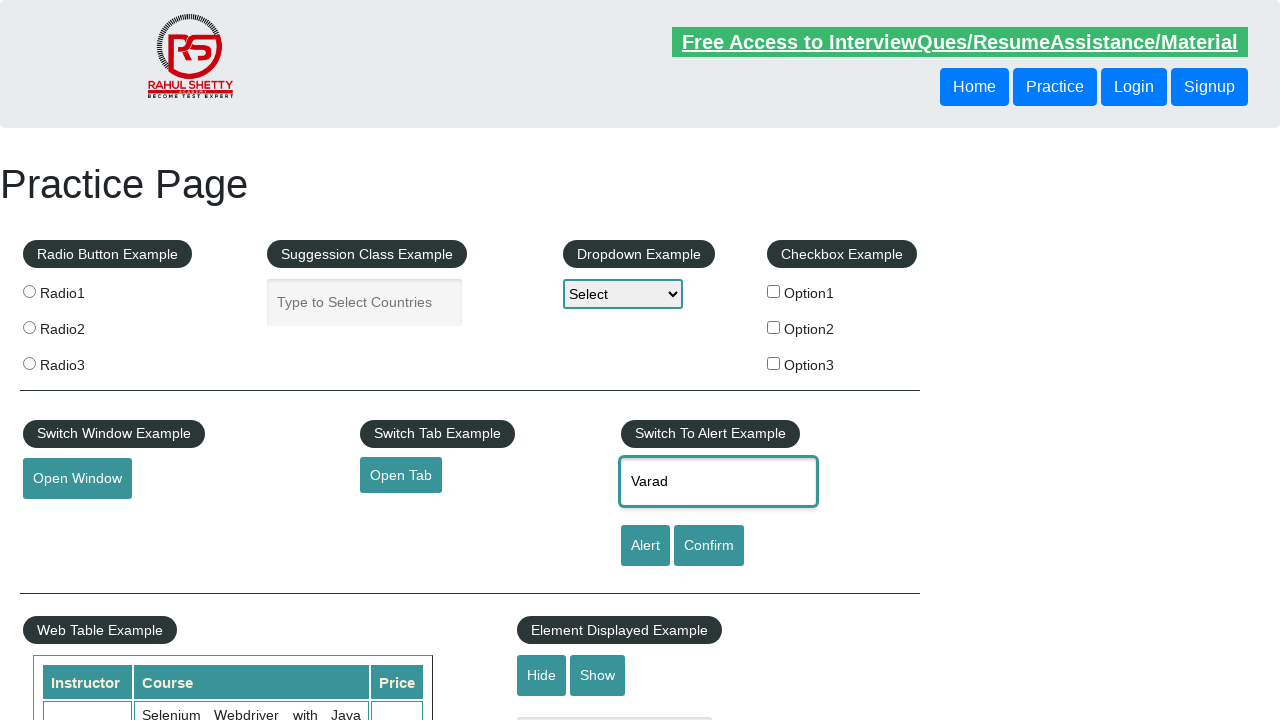

Clicked confirm button to trigger final confirm dialog at (709, 546) on #confirmbtn
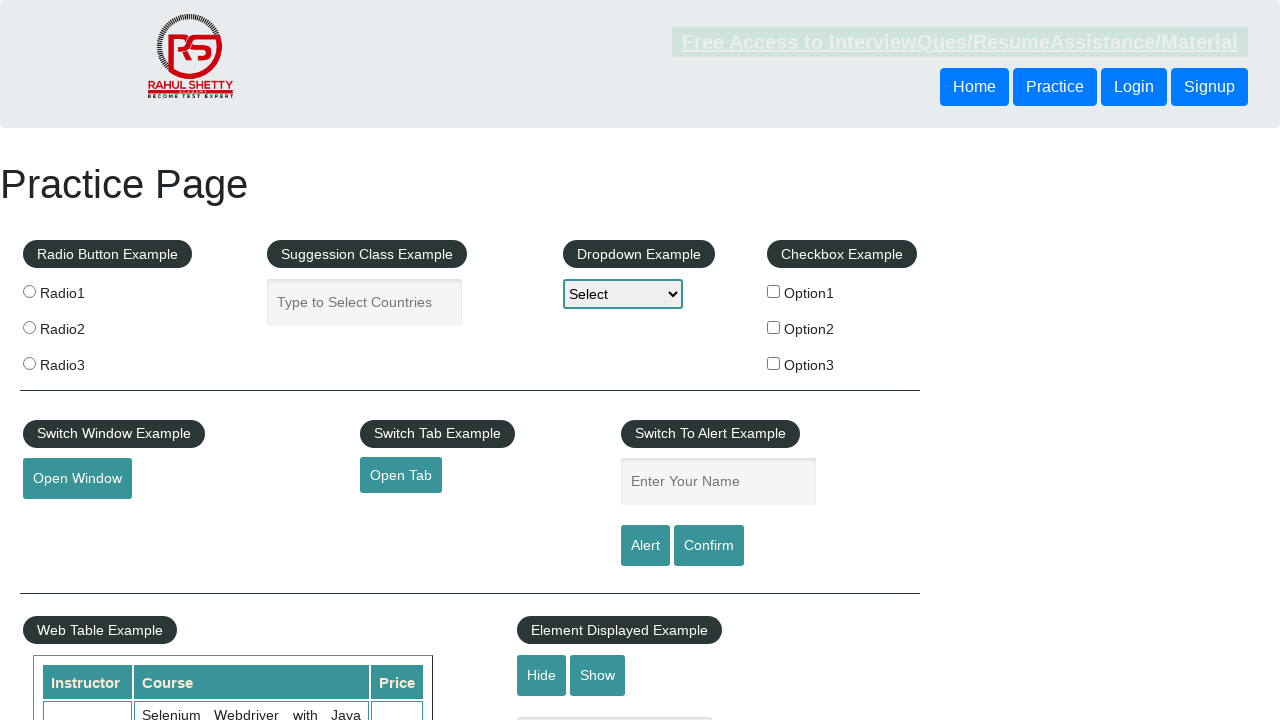

Waited for confirm dialog to be accepted
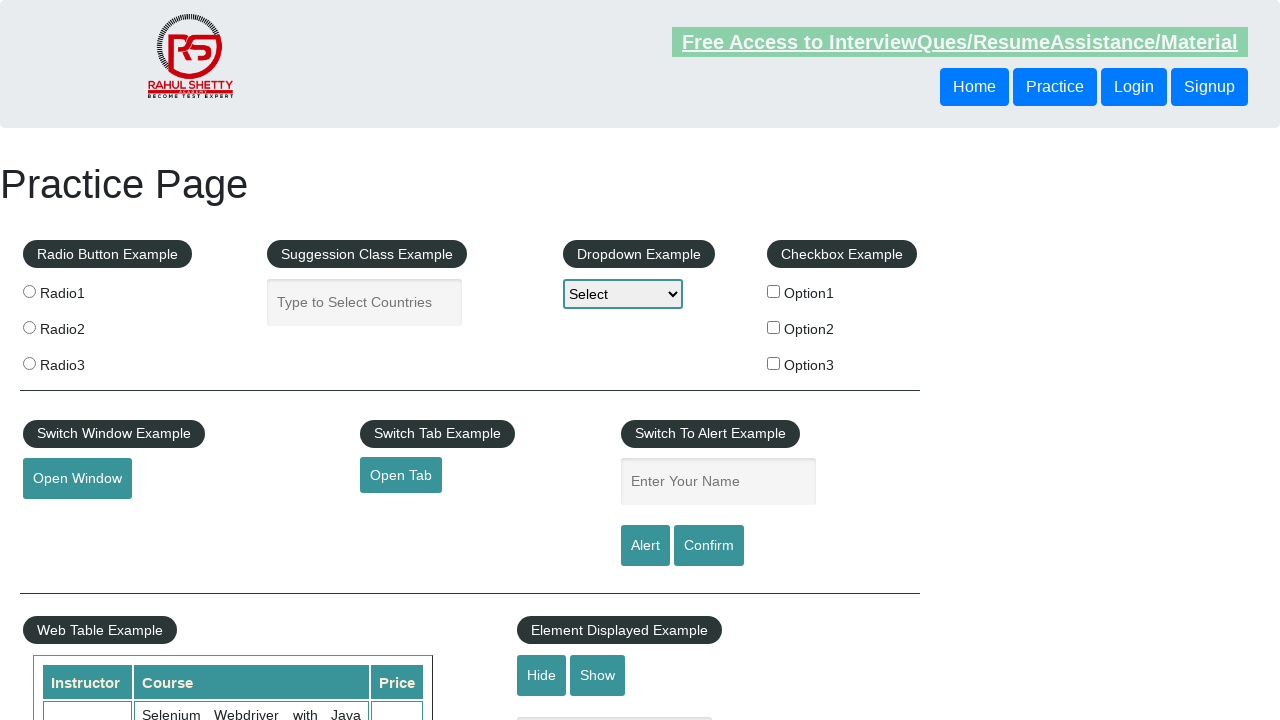

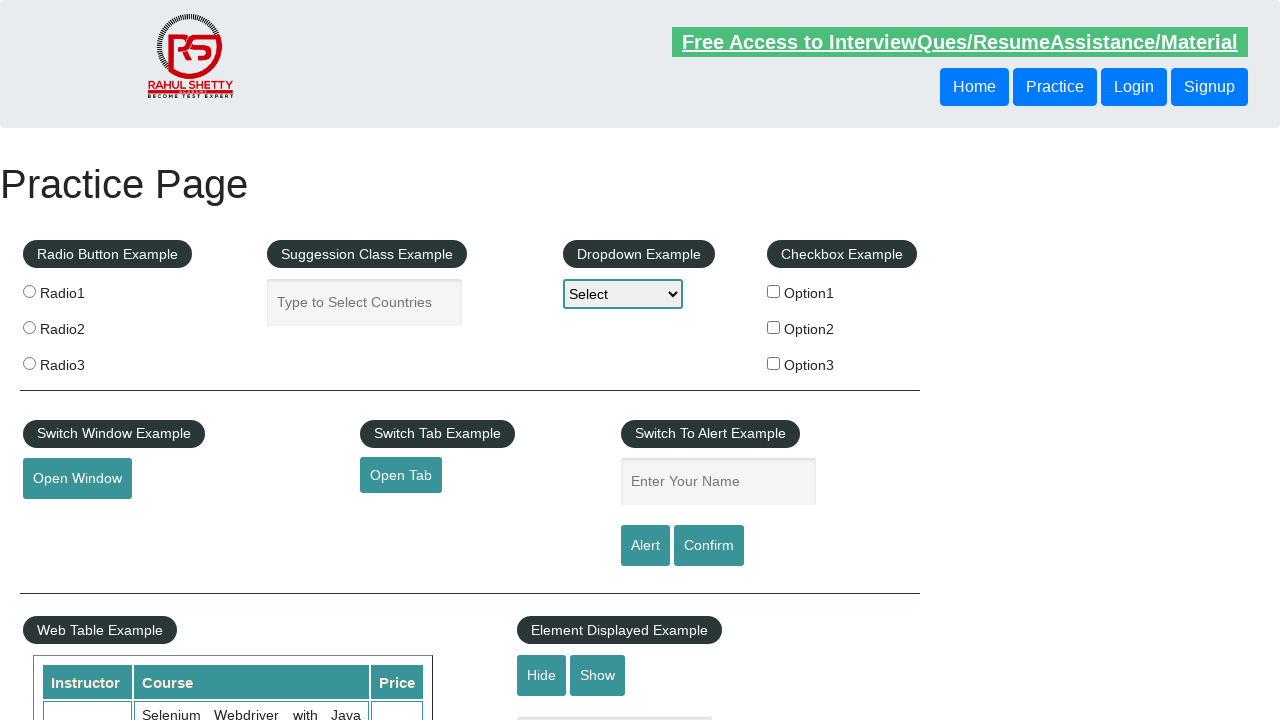